Navigates to the Federal Reserve interest rates page and verifies that the rates table loads successfully with data rows.

Starting URL: https://www.global-rates.com/es/tipos-de-interes/bancos-centrales/1002/interes-americano-fed-federal-funds-rate/

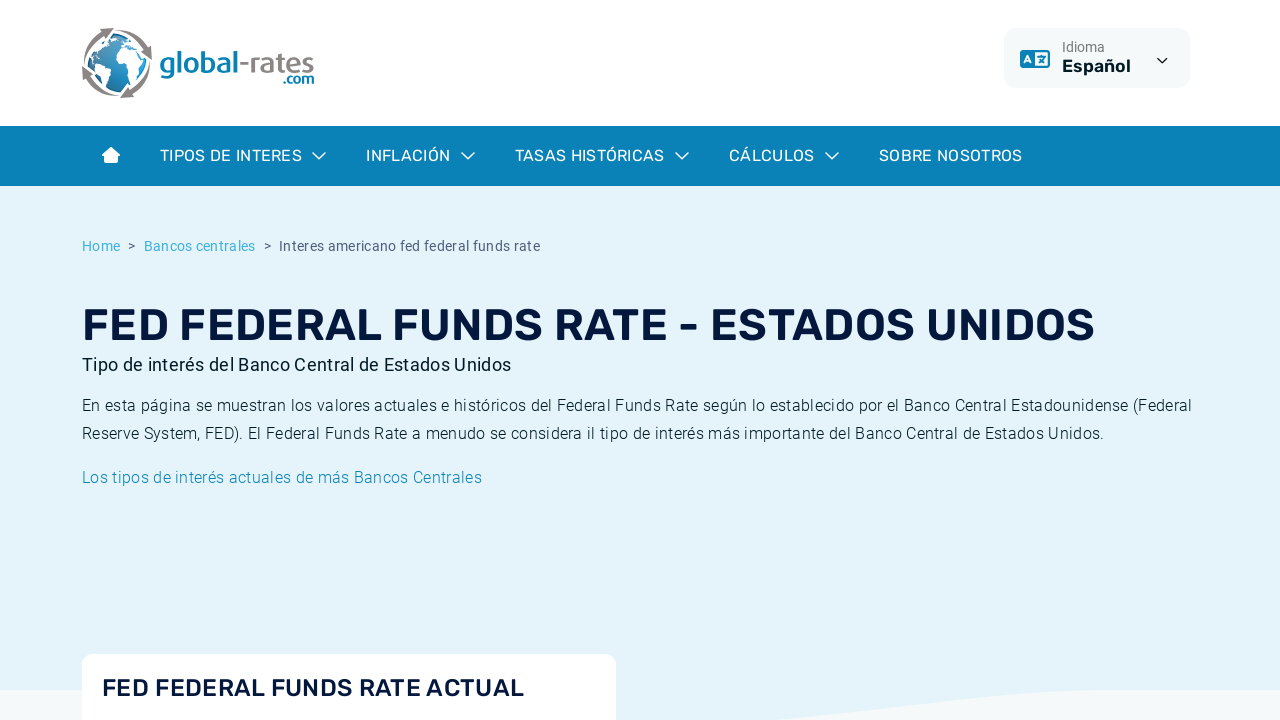

Navigated to Federal Reserve interest rates page
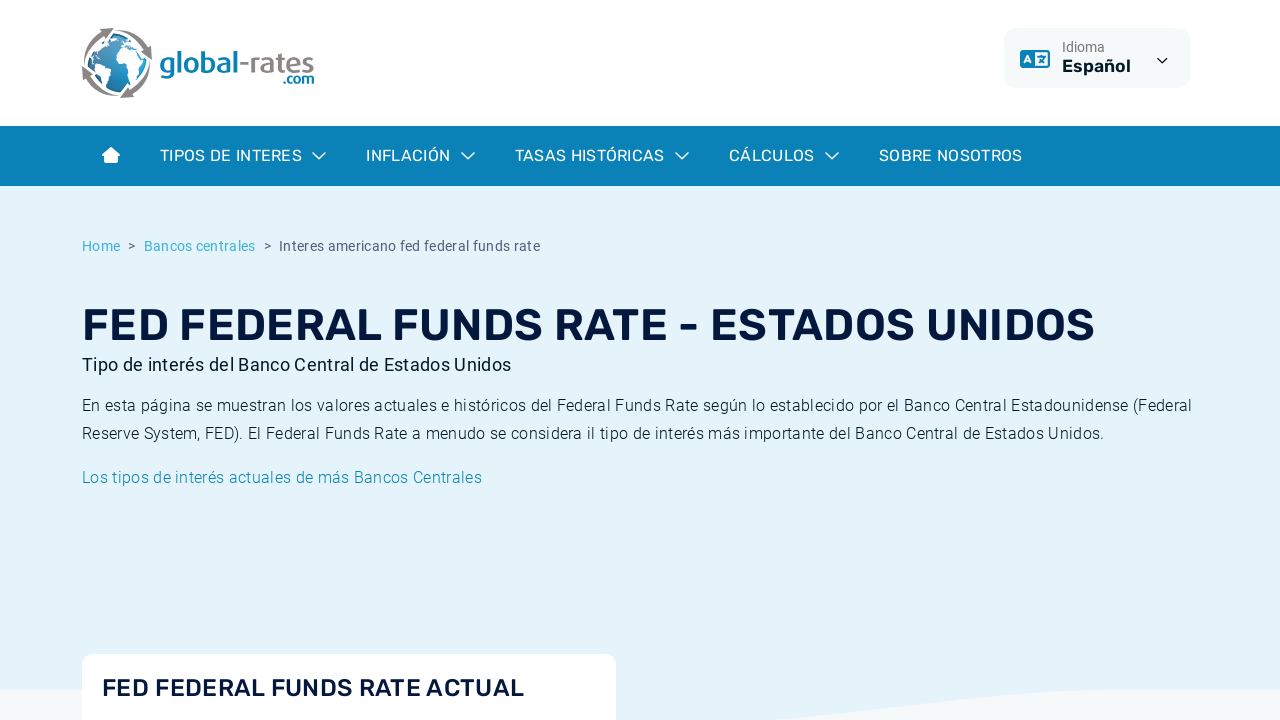

Rates table element loaded successfully
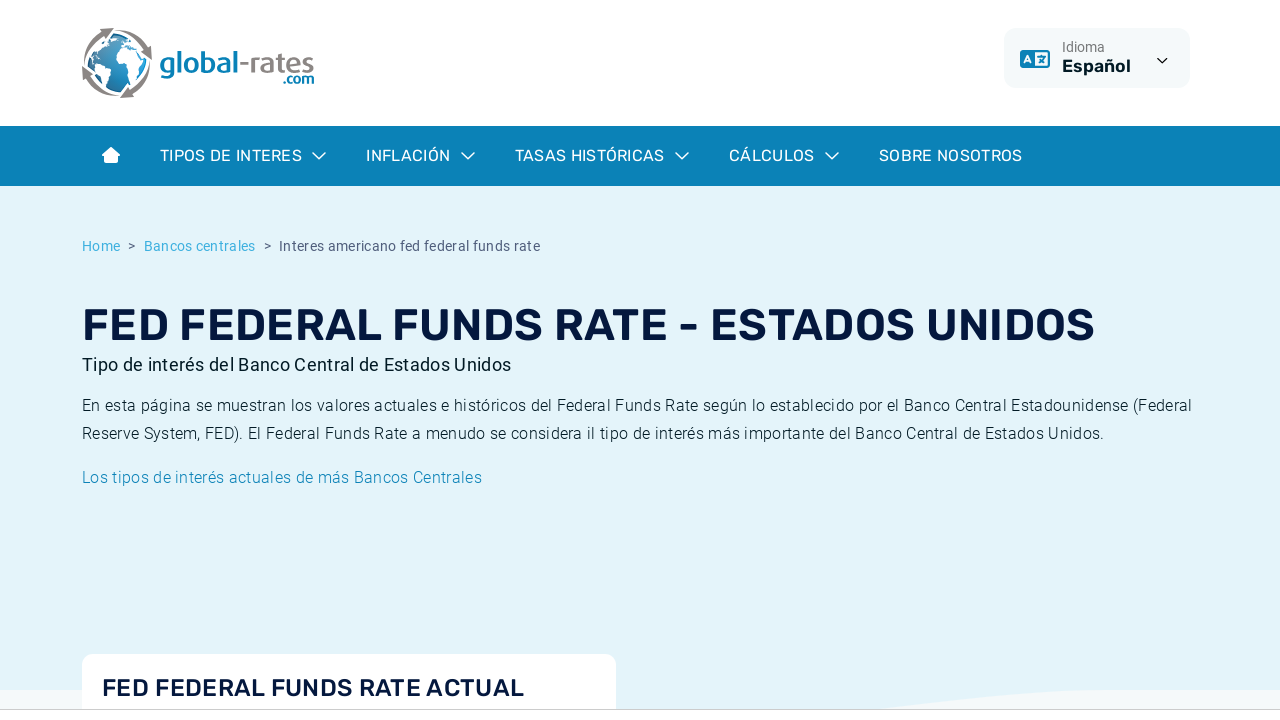

Verified that rates table contains data rows
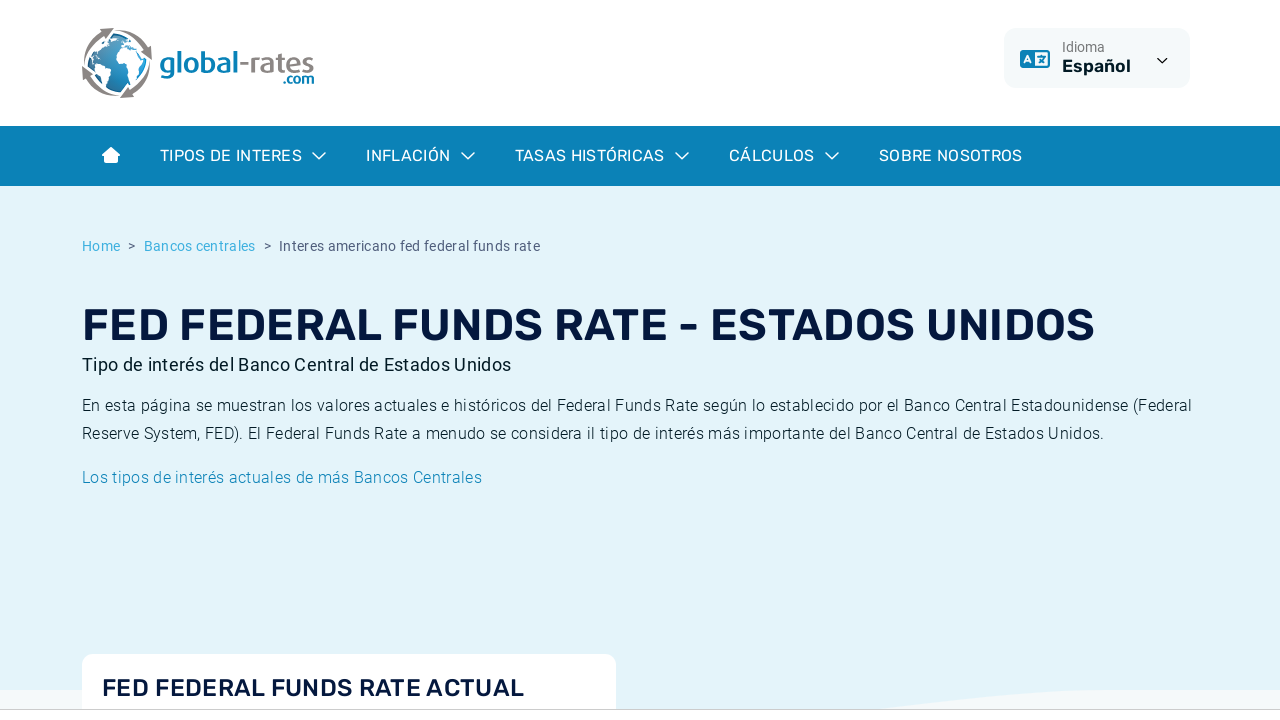

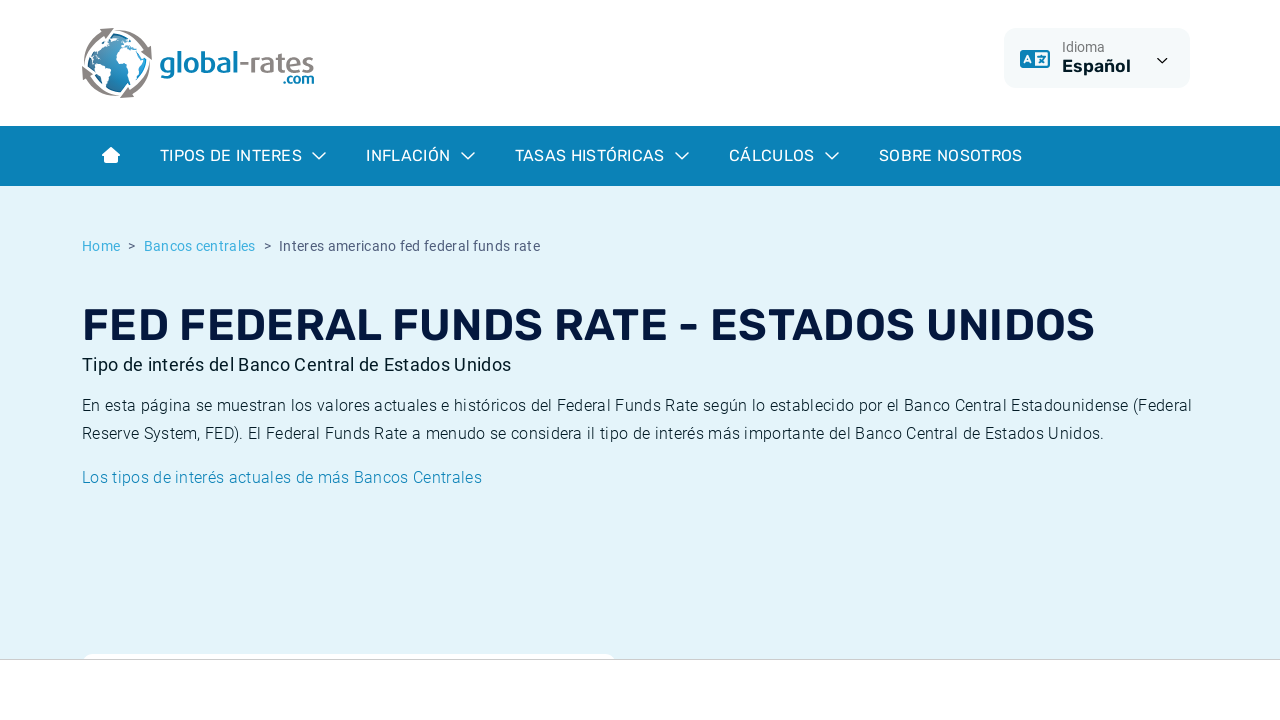